Tests progress bar functionality by starting it, waiting until it reaches 75%, then stopping it and verifying the result

Starting URL: http://uitestingplayground.com/progressbar

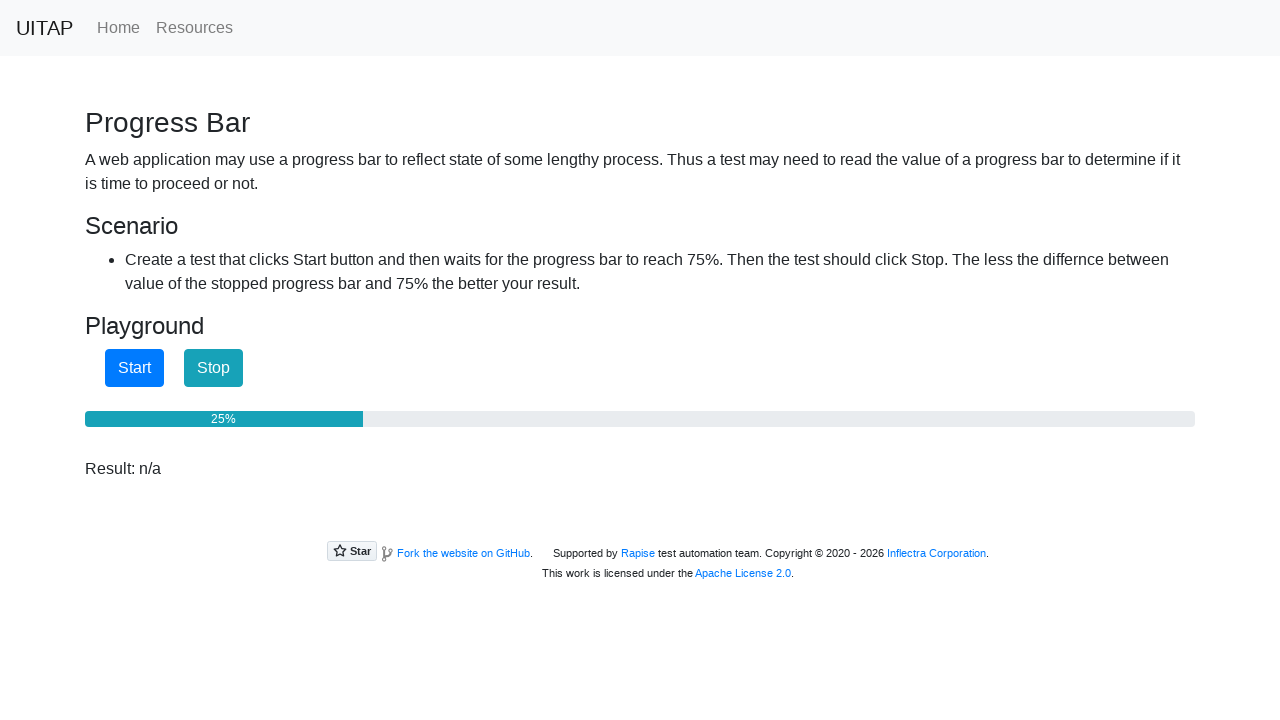

Clicked start button to begin progress bar at (134, 368) on #startButton
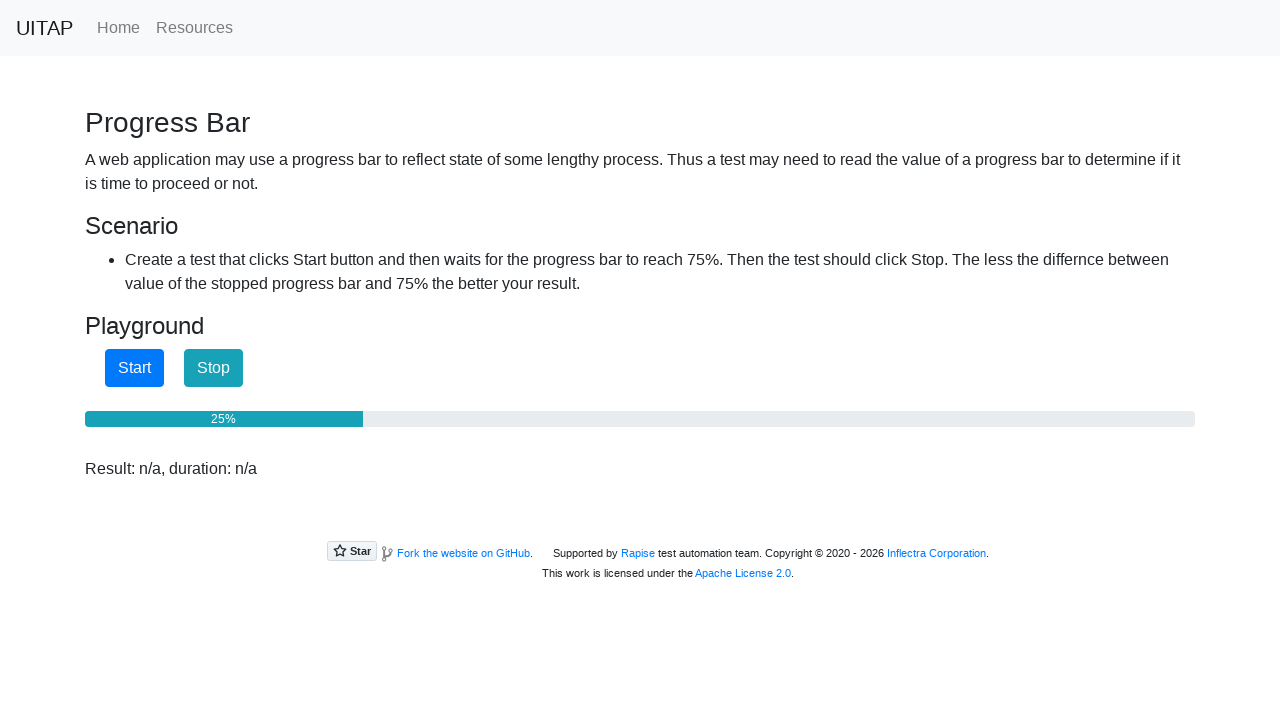

Progress bar reached 75%
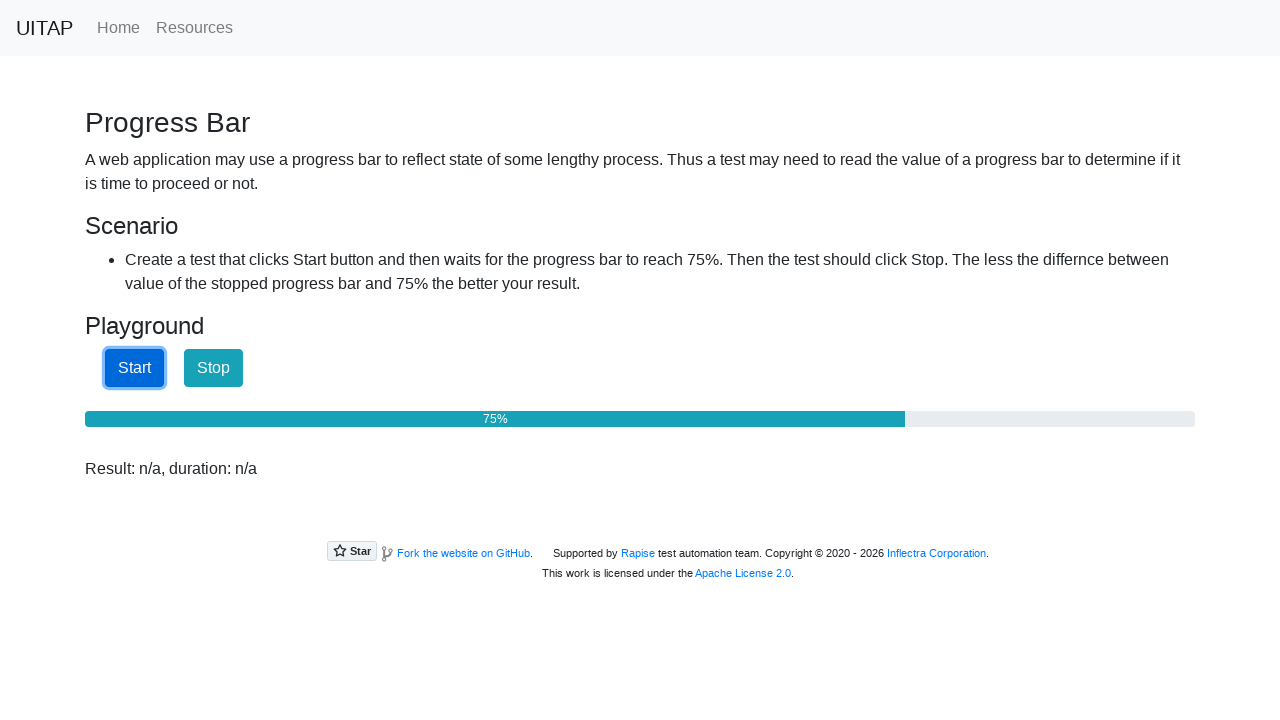

Clicked stop button to halt progress bar at 75% at (214, 368) on #stopButton
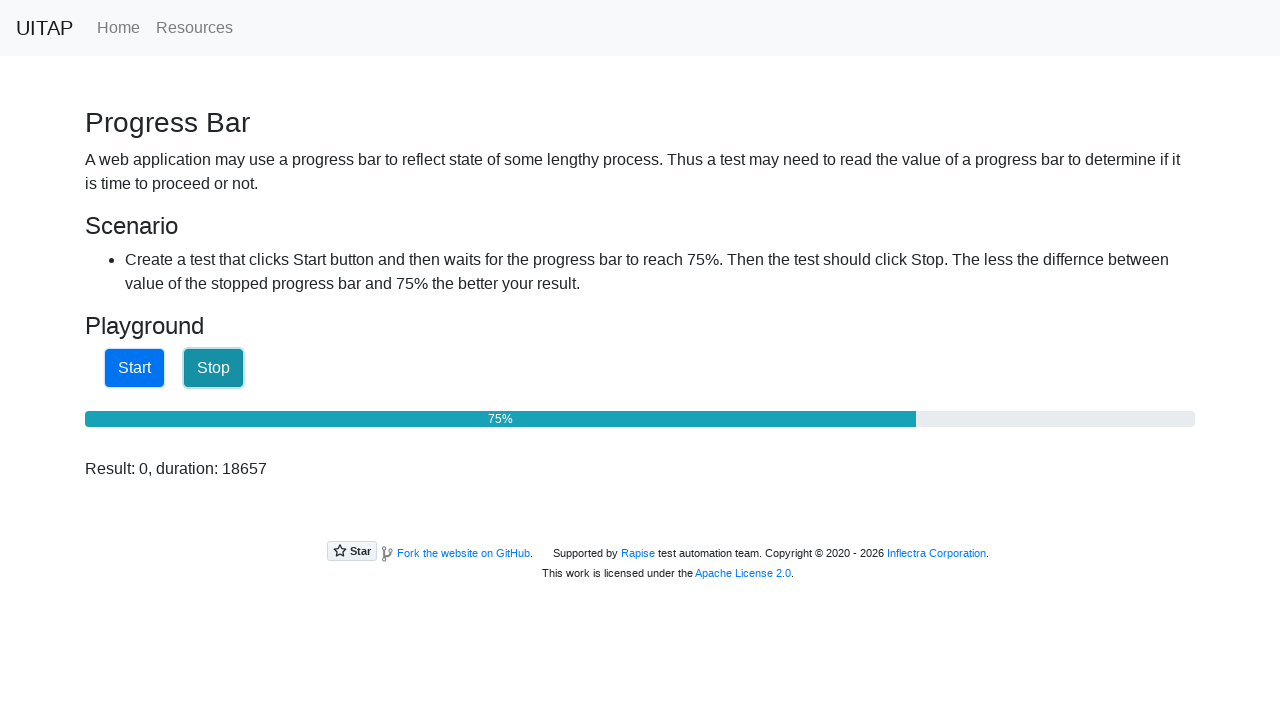

Result element is present and visible
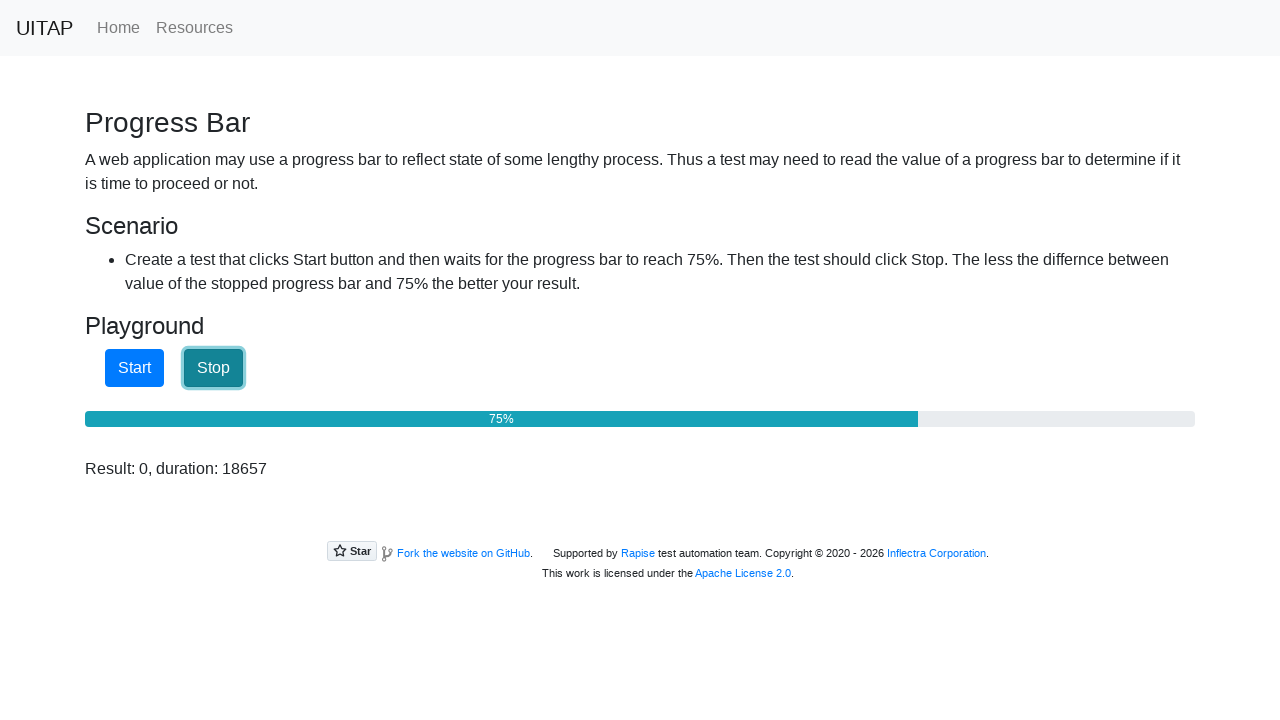

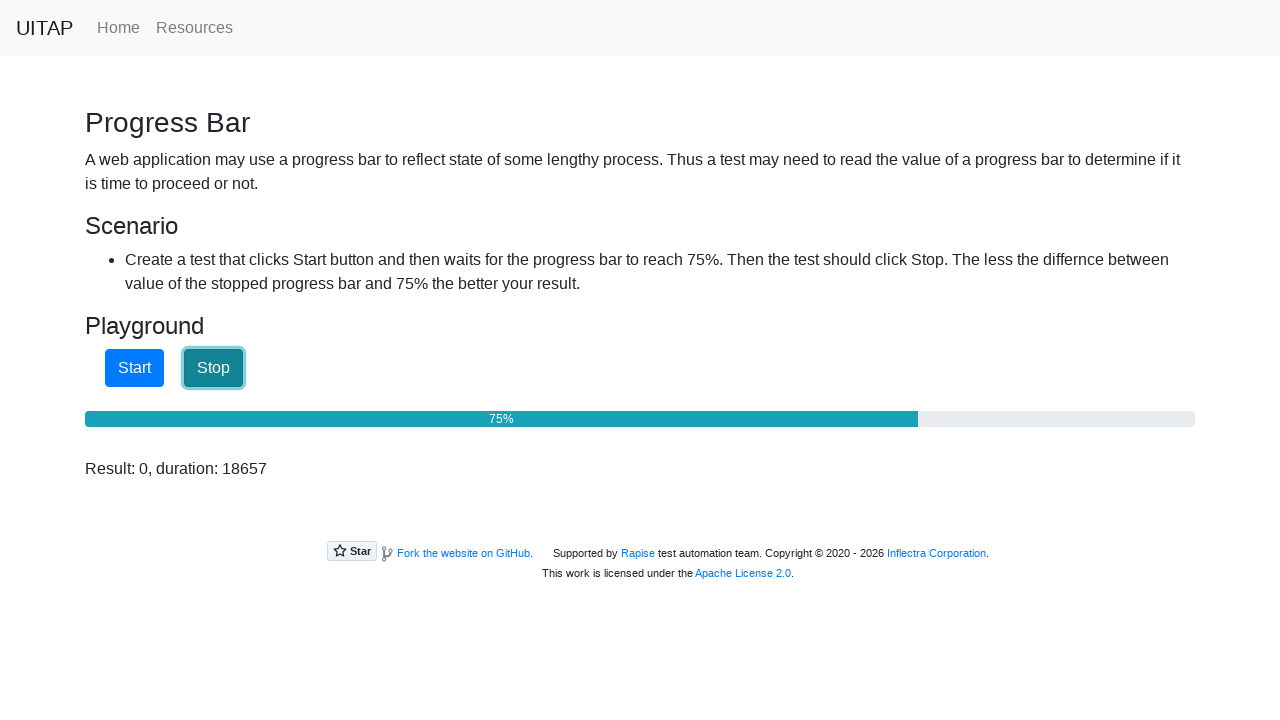